Tests multi-select dropdown functionality by selecting multiple hobbies options on a signup form

Starting URL: https://freelance-learn-automation.vercel.app/signup

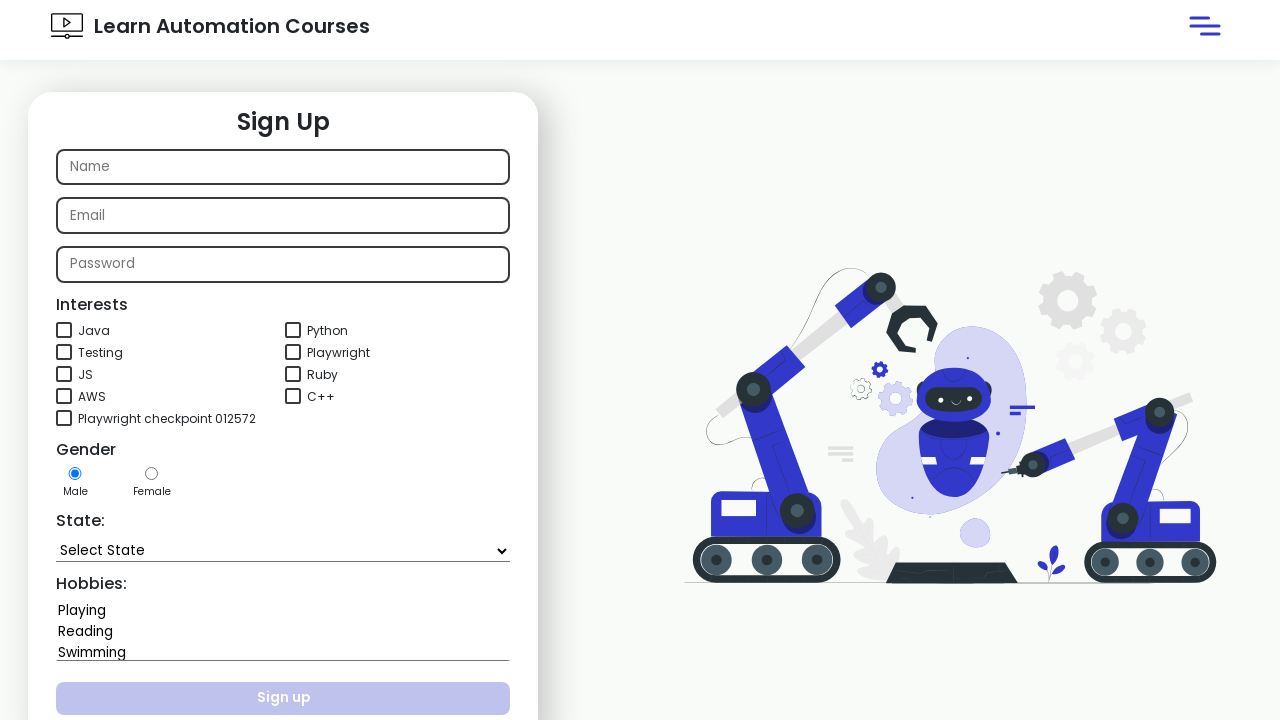

Selected multiple hobby options (Reading, Singing) from the hobbies dropdown on #hobbies
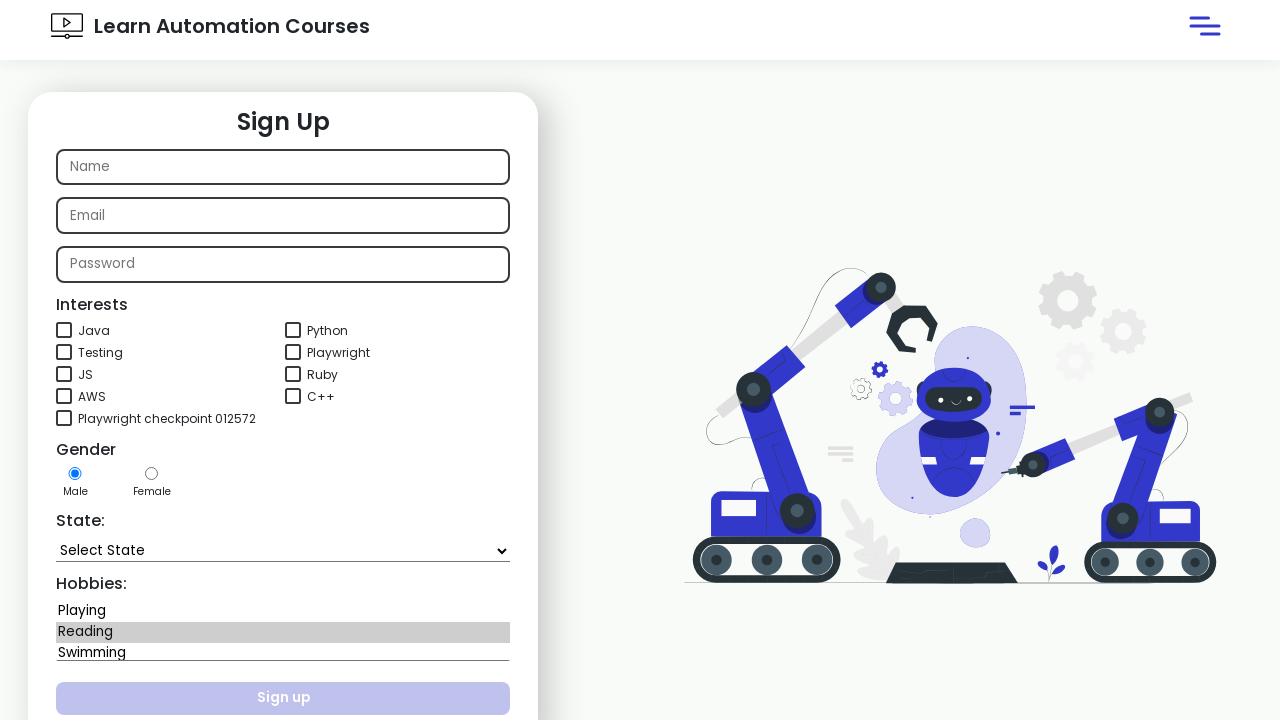

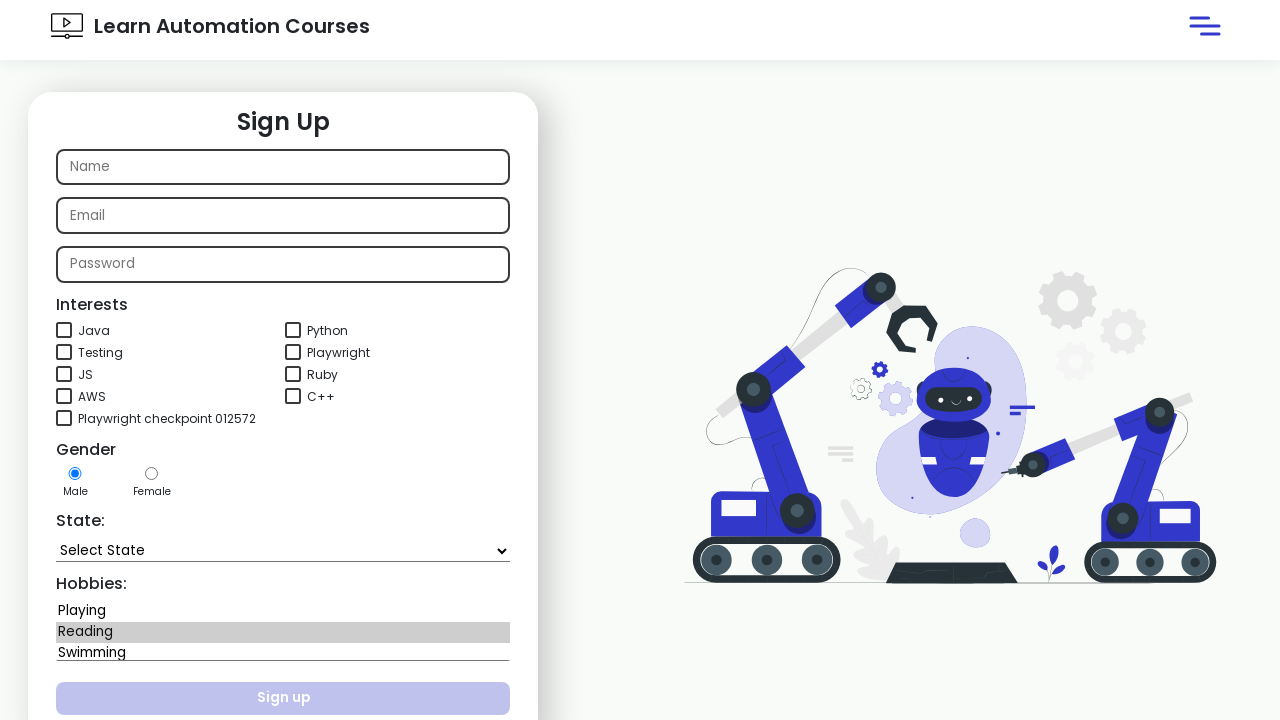